Tests that new items are appended to the bottom of the list by creating 3 todos

Starting URL: https://demo.playwright.dev/todomvc

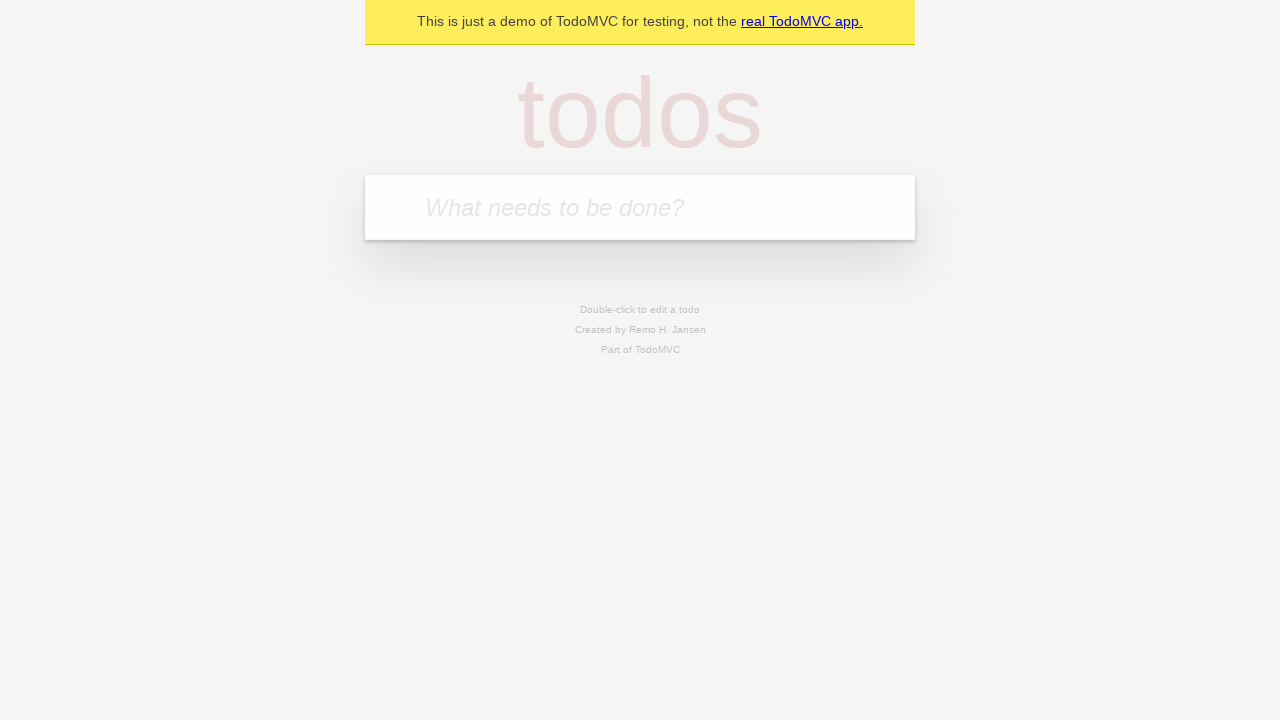

Located the todo input field
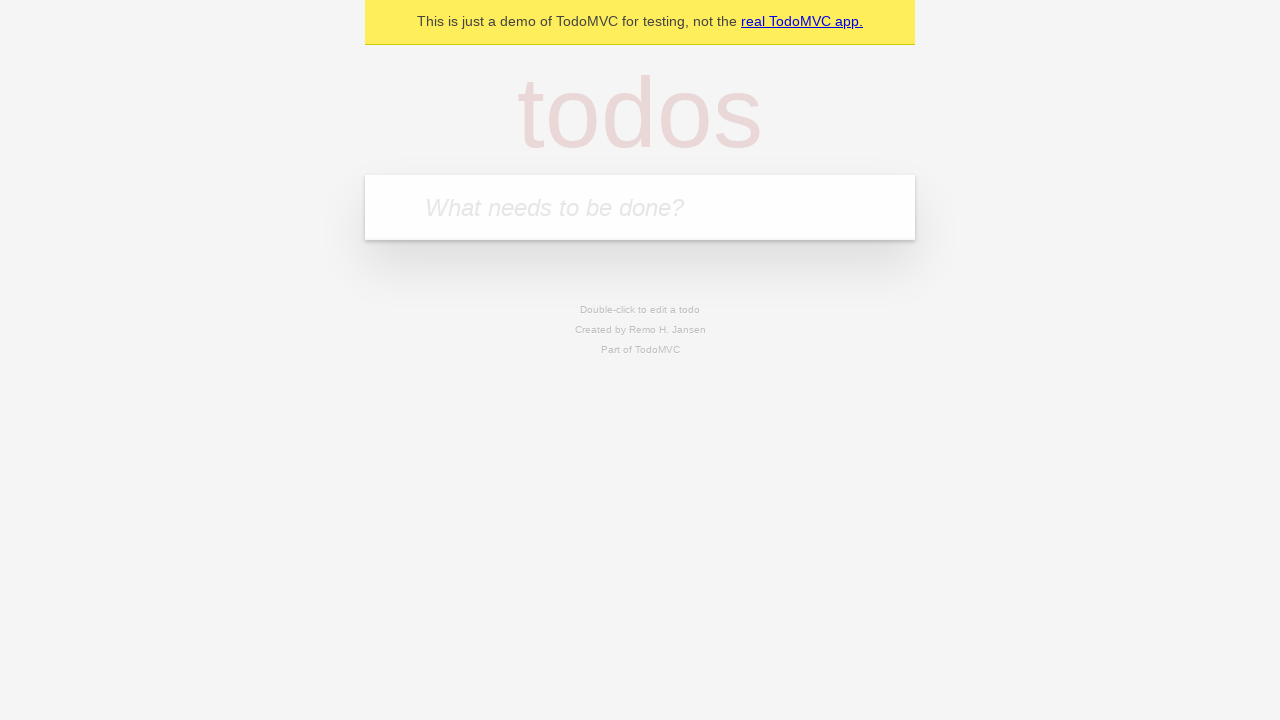

Filled first todo: 'buy some cheese' on internal:attr=[placeholder="What needs to be done?"i]
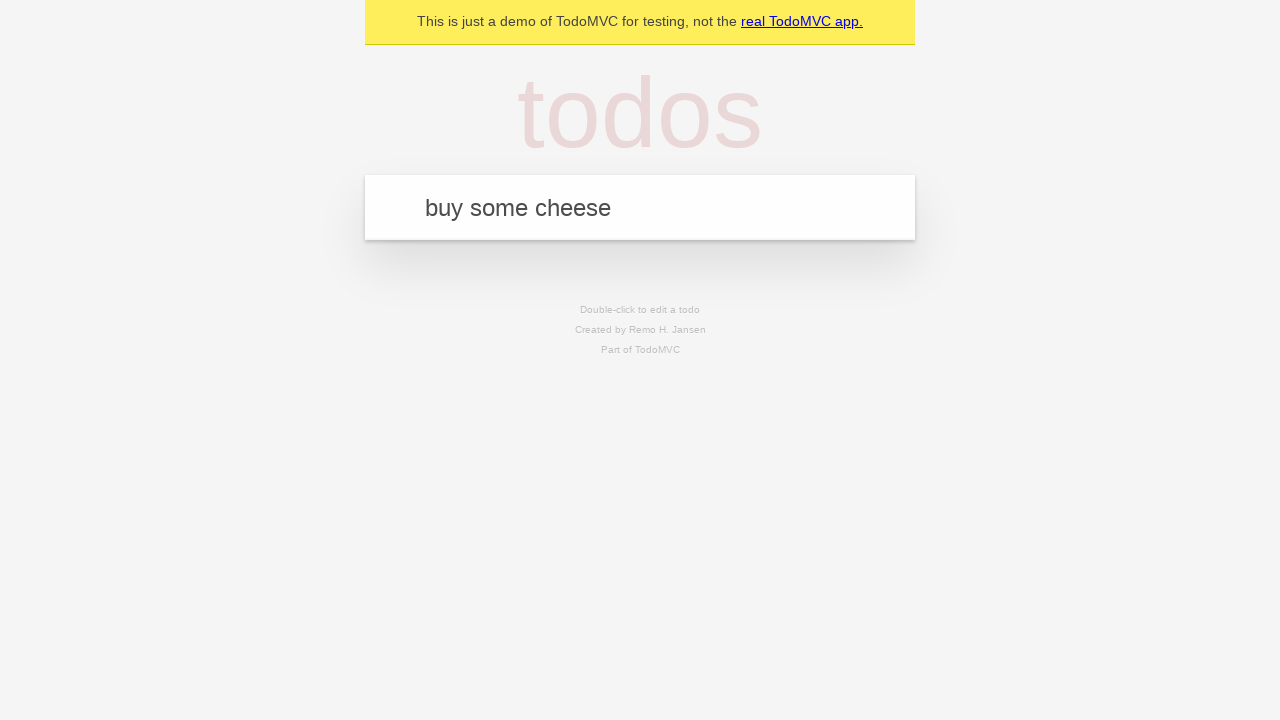

Pressed Enter to create first todo on internal:attr=[placeholder="What needs to be done?"i]
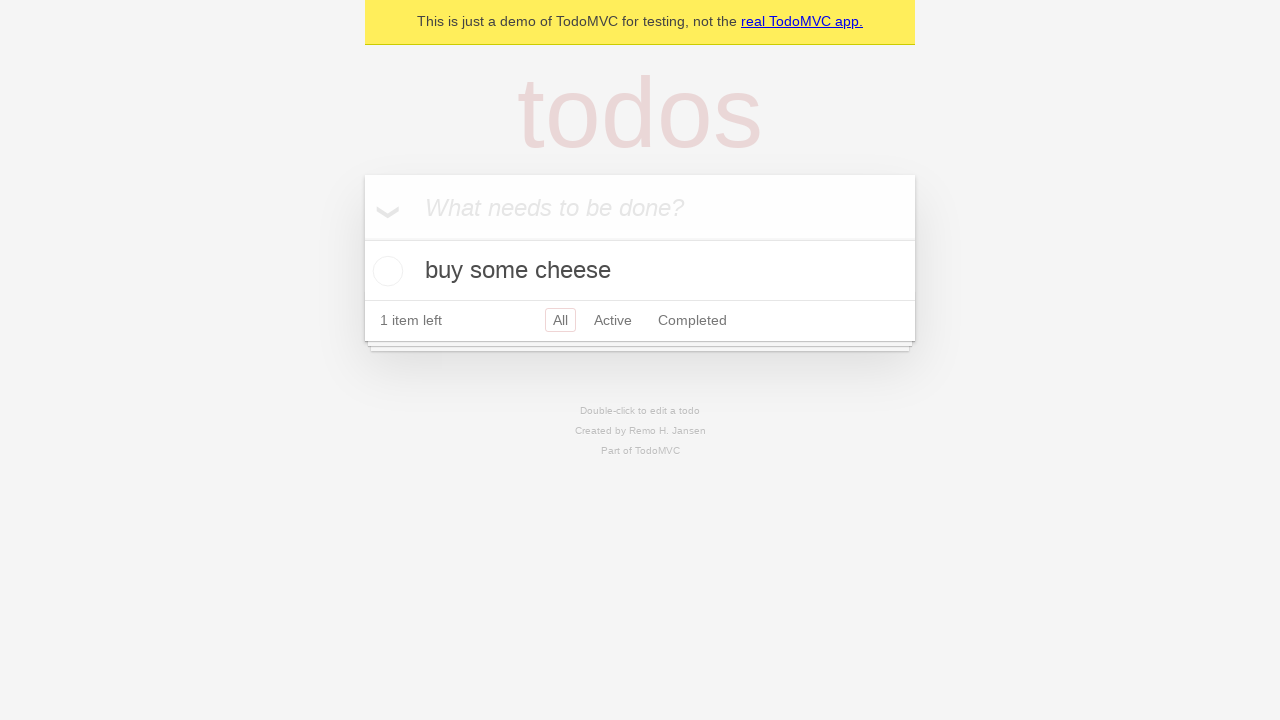

Filled second todo: 'feed the cat' on internal:attr=[placeholder="What needs to be done?"i]
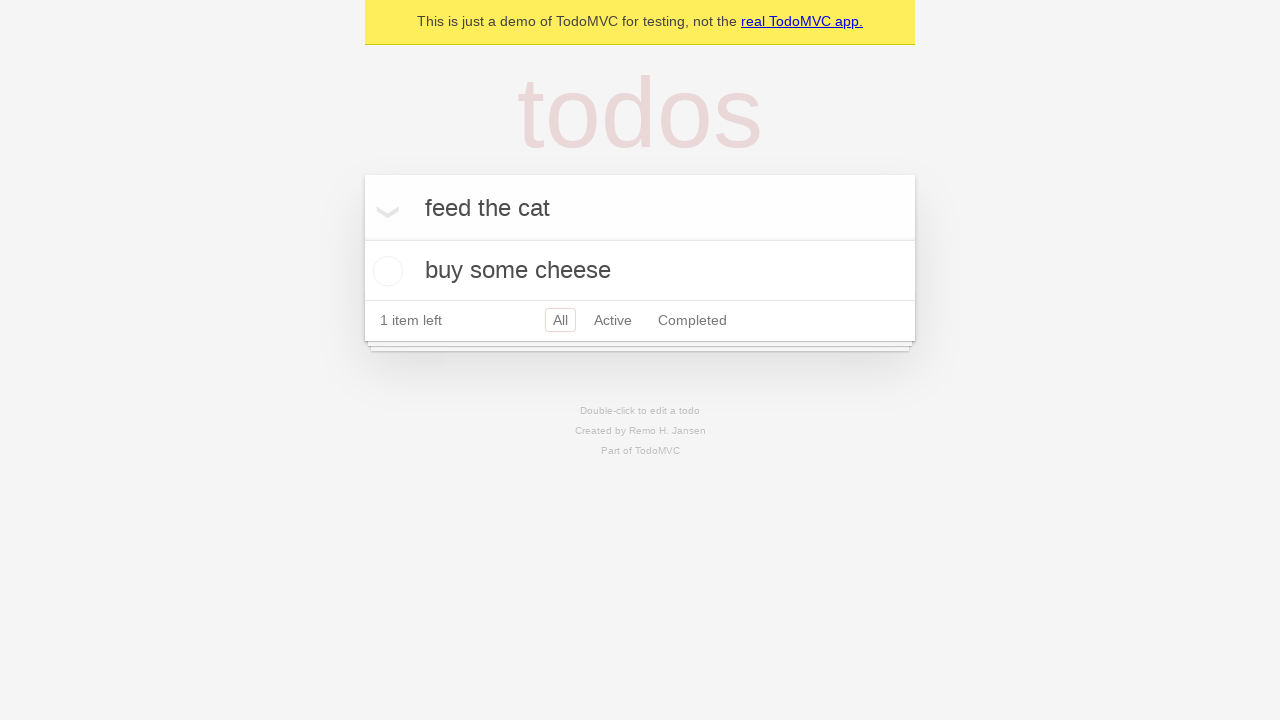

Pressed Enter to create second todo on internal:attr=[placeholder="What needs to be done?"i]
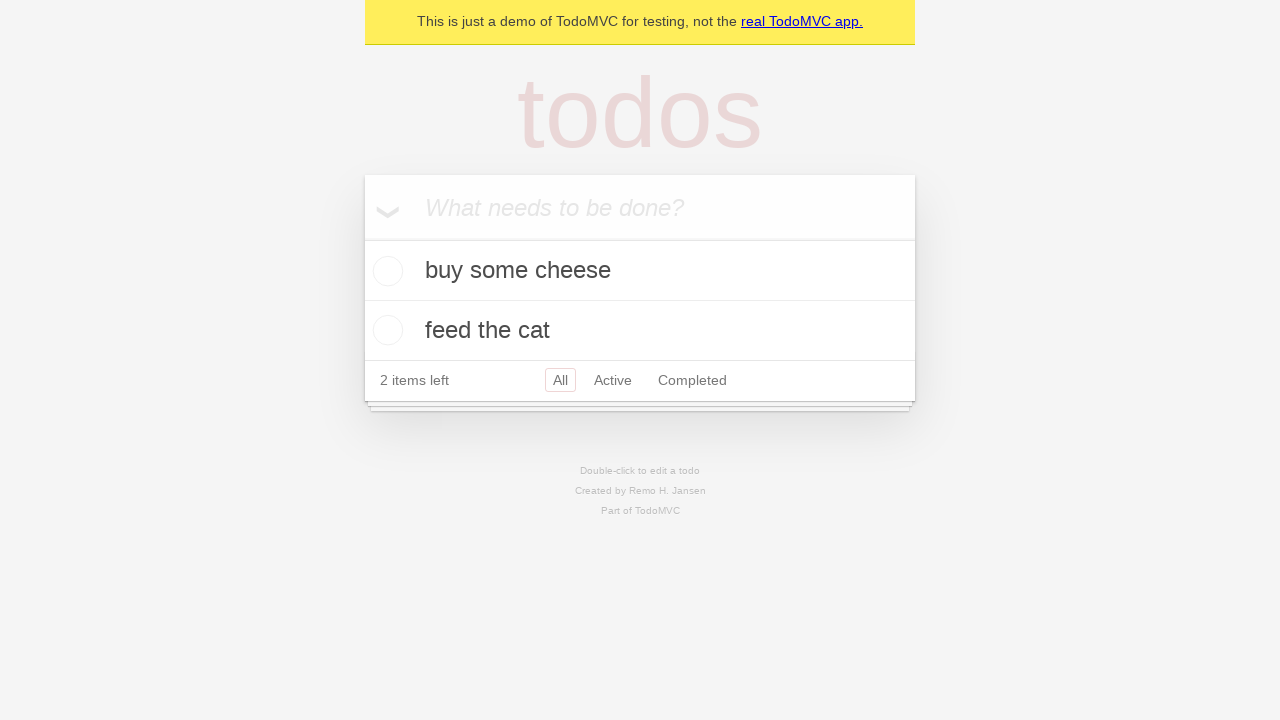

Filled third todo: 'book a doctors appointment' on internal:attr=[placeholder="What needs to be done?"i]
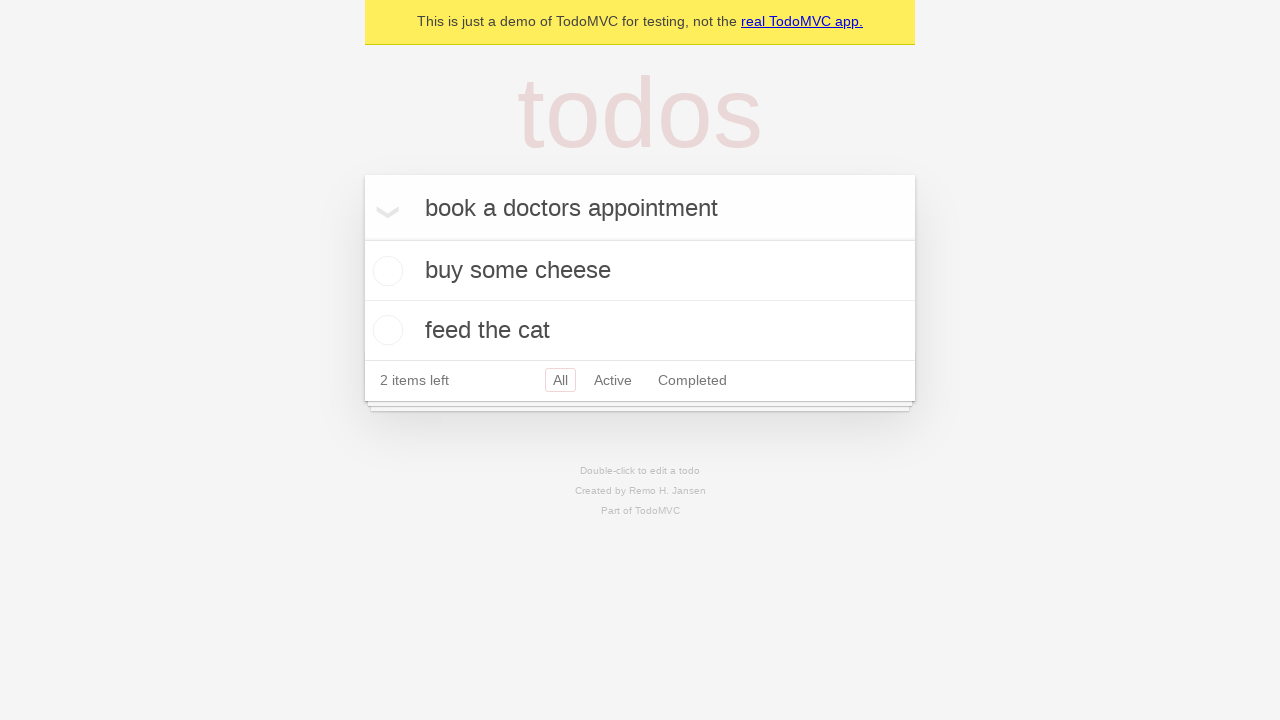

Pressed Enter to create third todo on internal:attr=[placeholder="What needs to be done?"i]
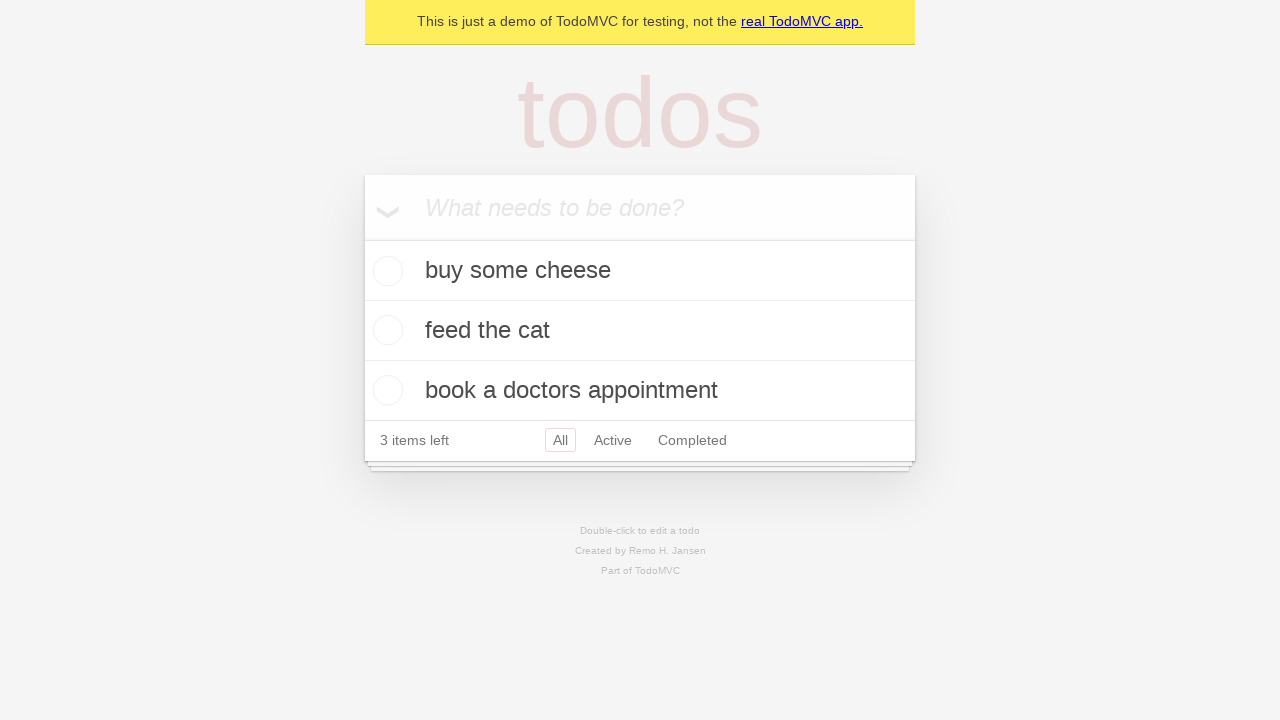

Verified all 3 todos created - '3 items left' text appeared
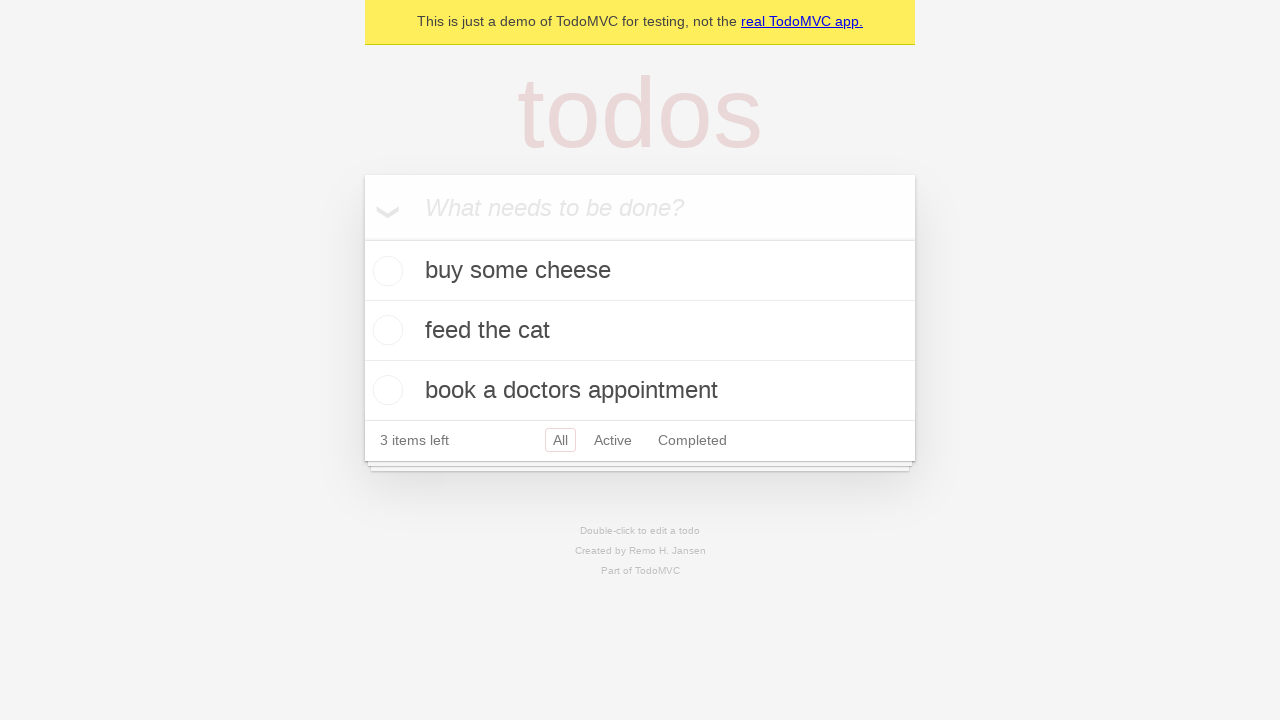

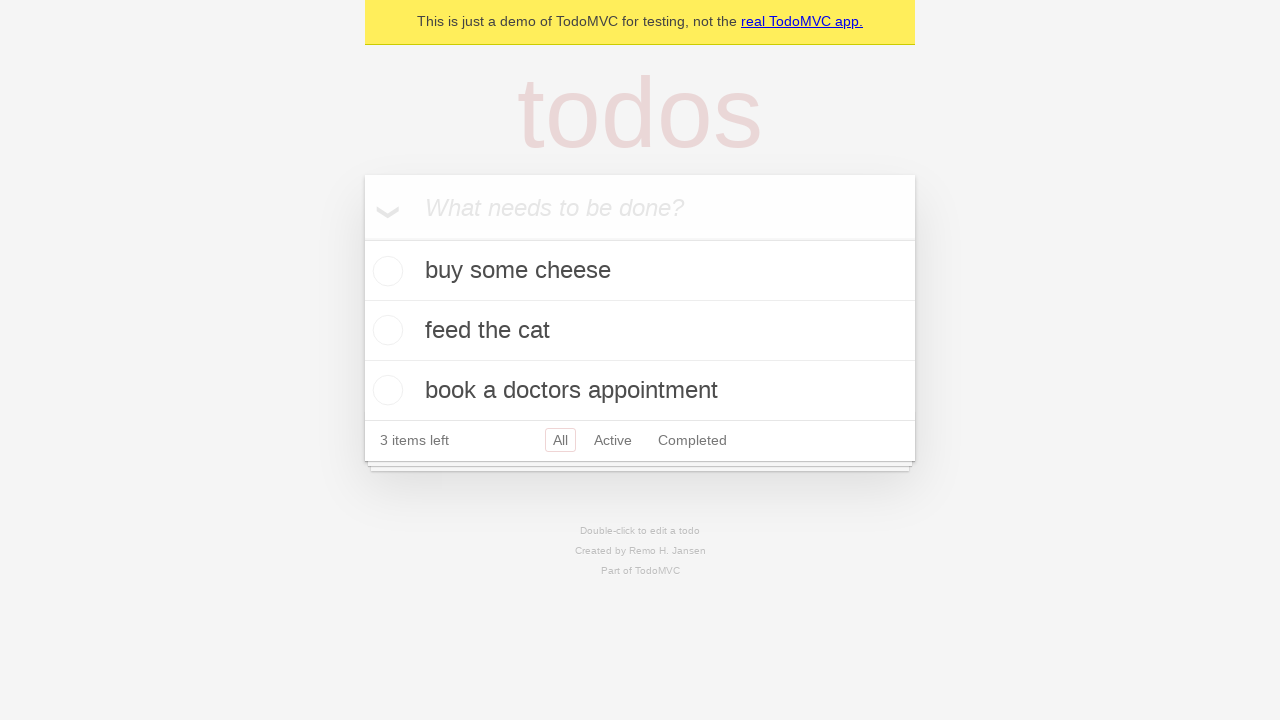